Tests drag-and-drop functionality by dragging a draggable element and dropping it onto a droppable target inside an iframe.

Starting URL: https://jqueryui.com/droppable/

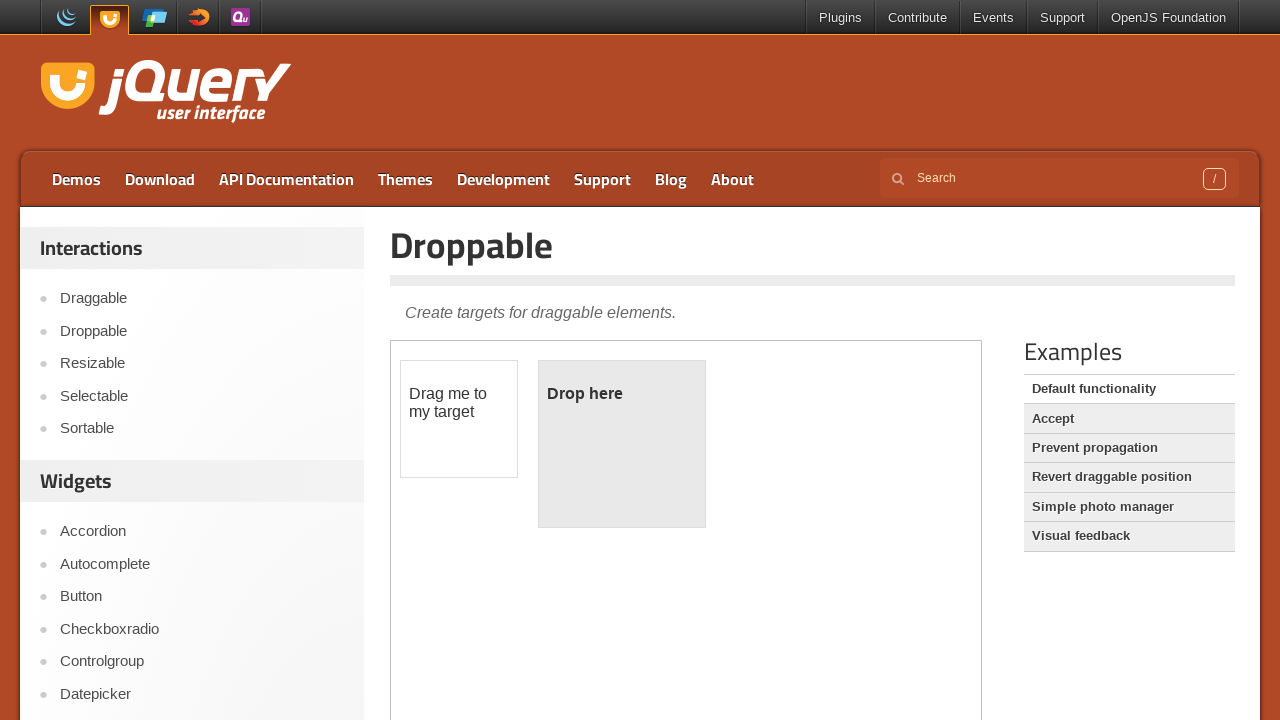

Located the demo iframe for drag-and-drop test
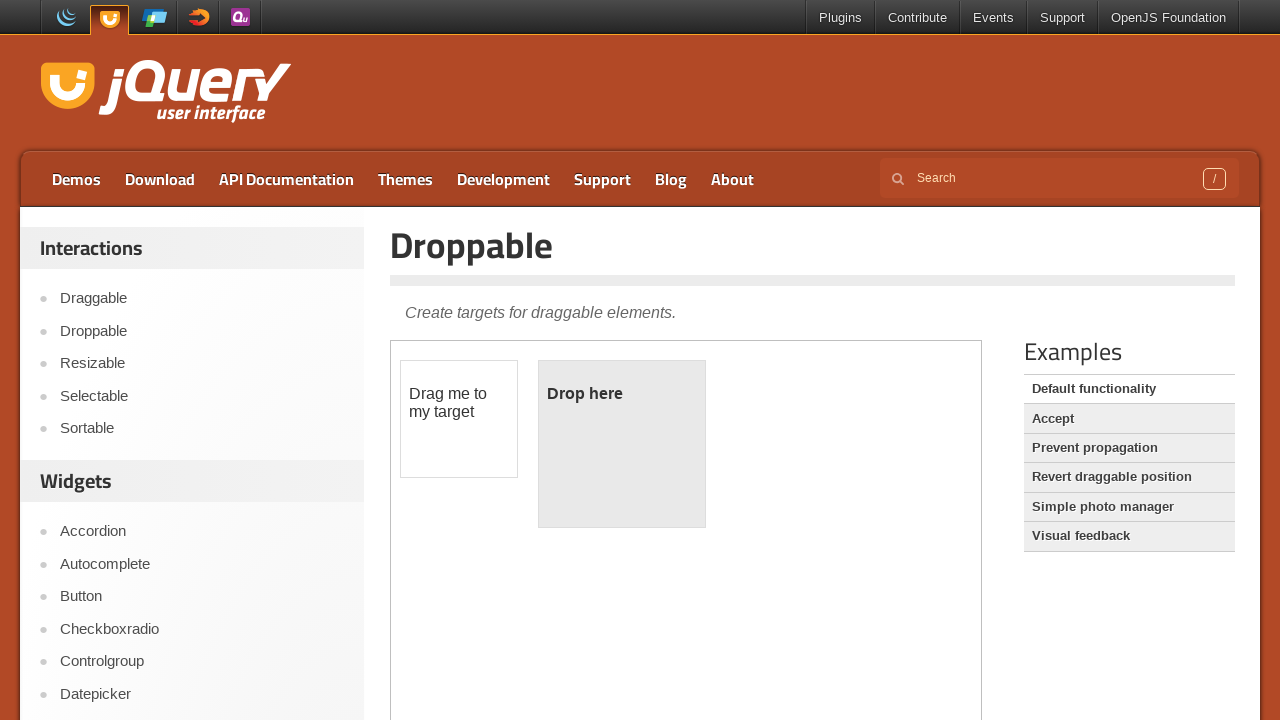

Located the draggable source element
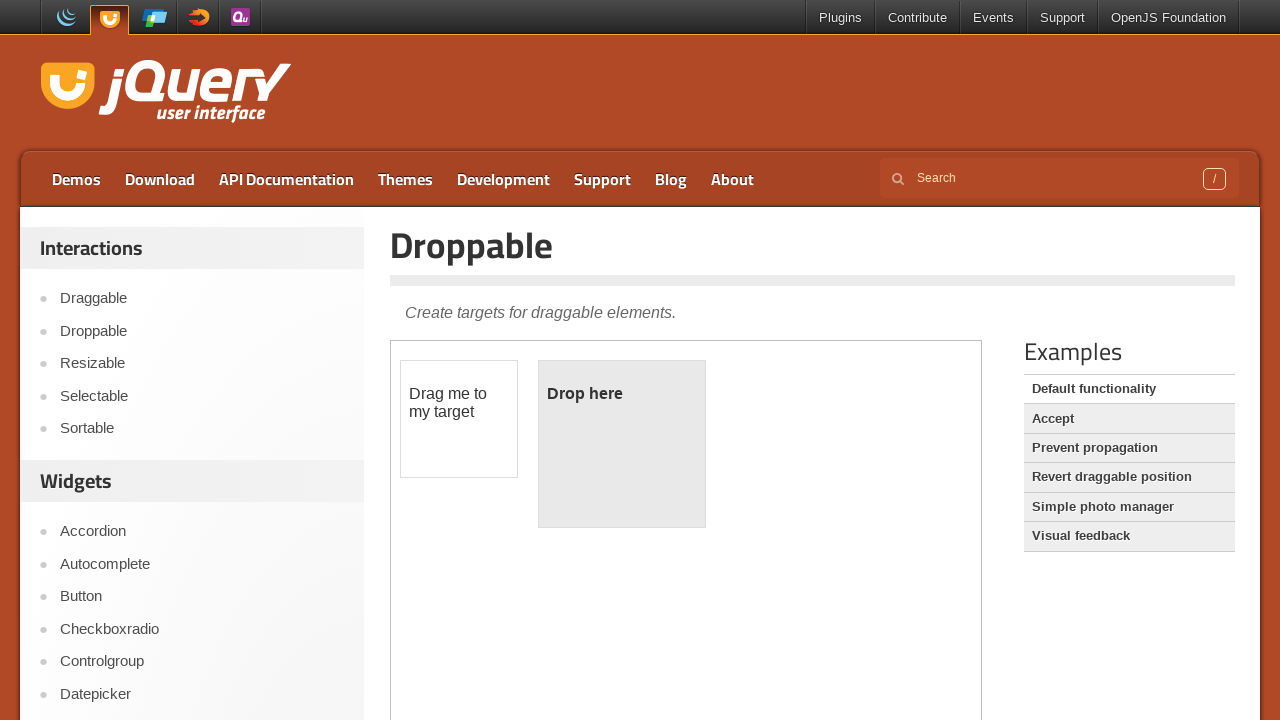

Located the droppable target element
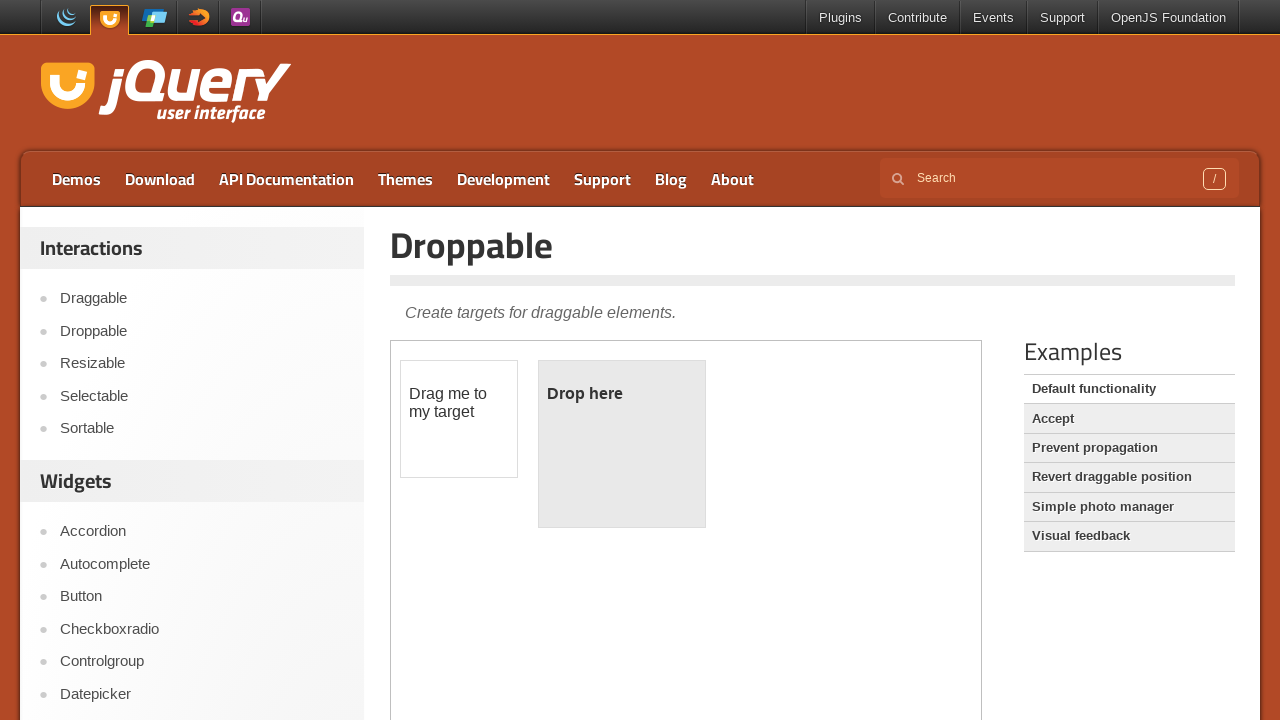

Dragged the draggable element onto the droppable target at (622, 444)
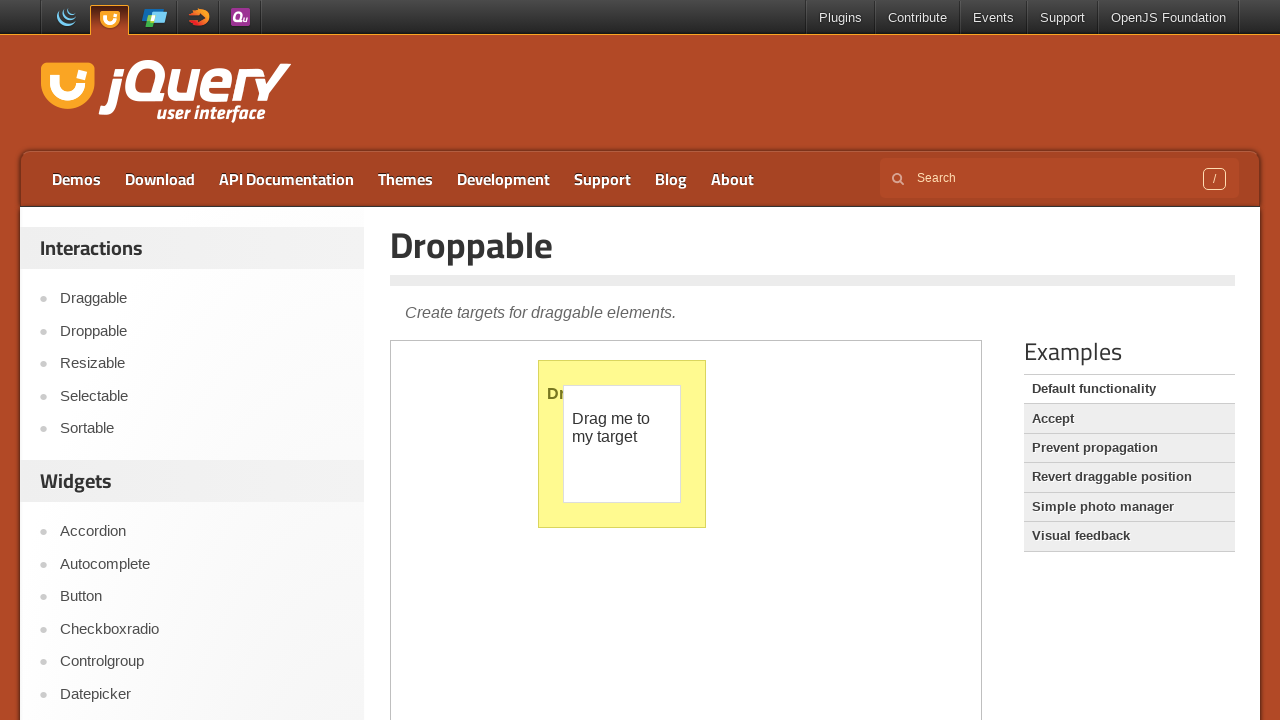

Waited 1 second to observe the drag-and-drop result
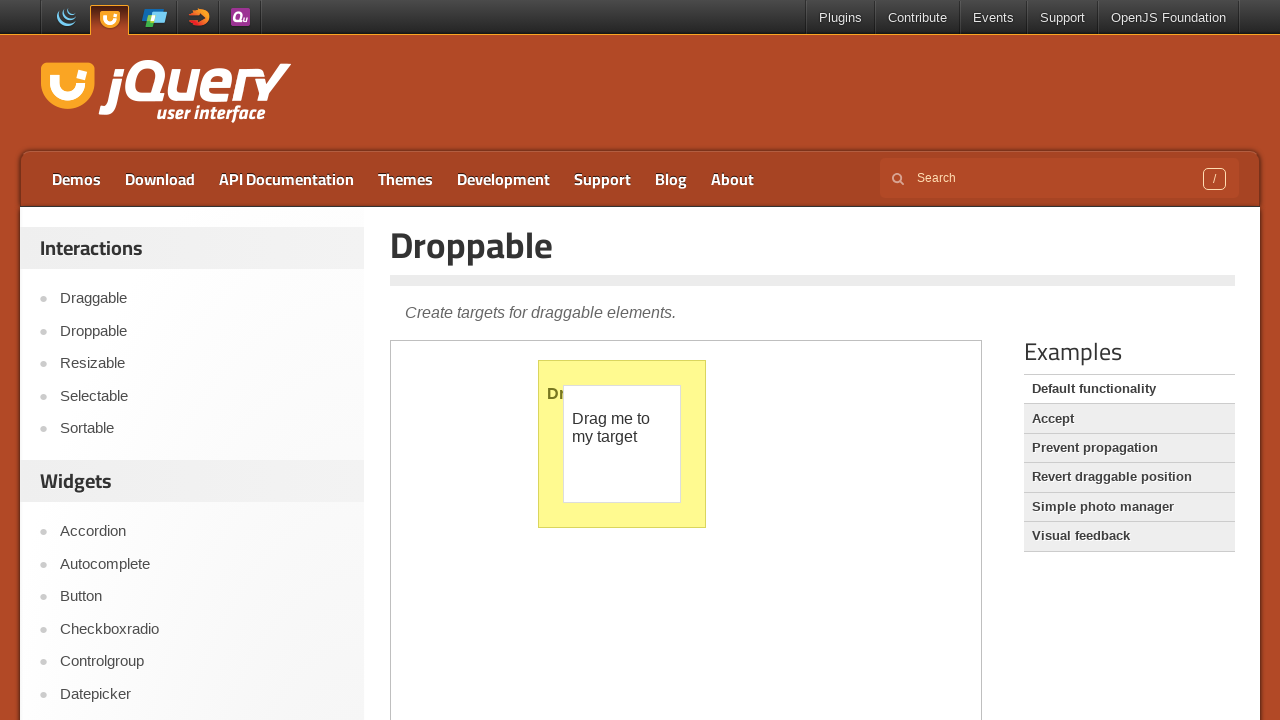

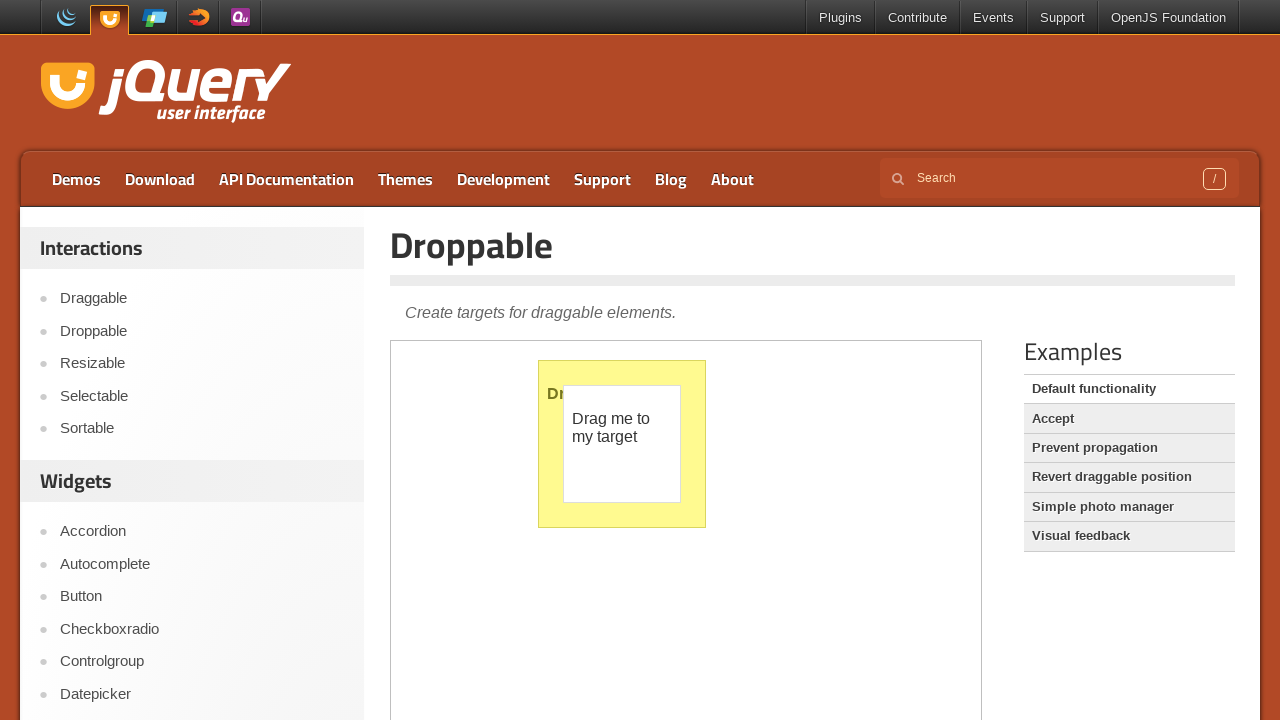